Tests browser alert dialog handling by clicking a button that triggers an alert, accepting the alert, then reading a displayed value to calculate a mathematical result and submitting it via a form.

Starting URL: http://suninjuly.github.io/alert_accept.html

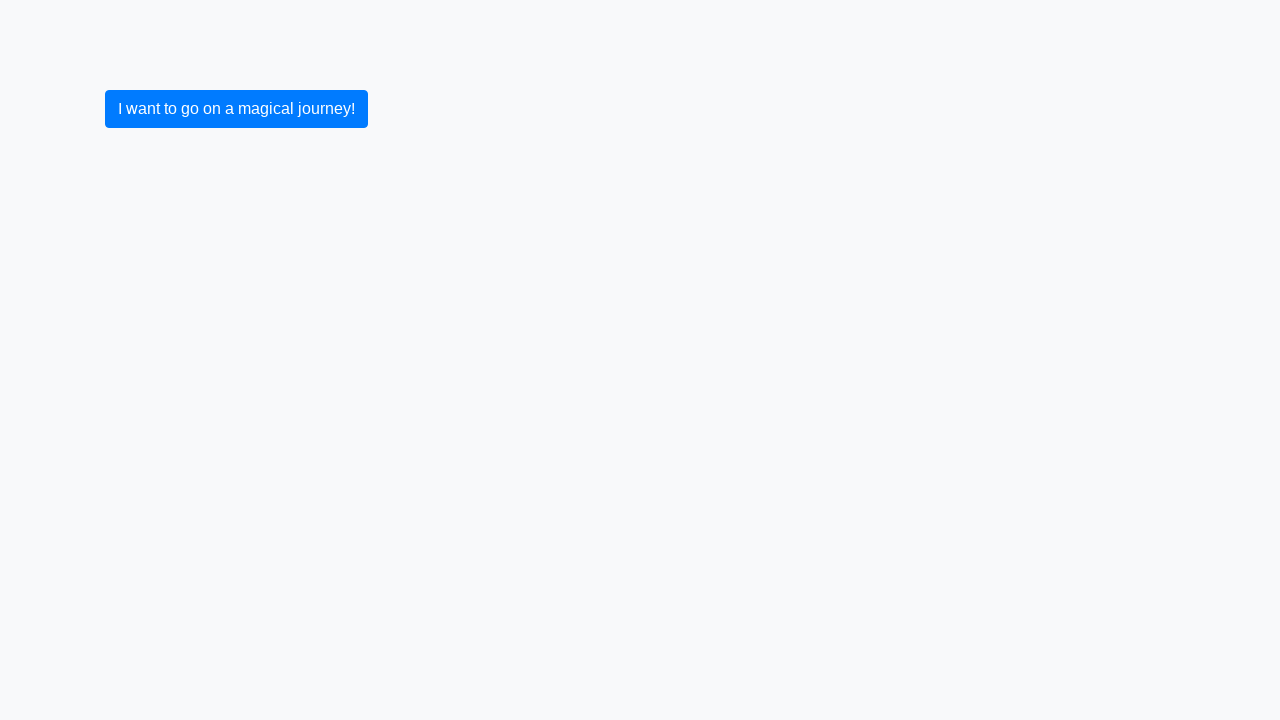

Set up dialog handler to auto-accept alerts
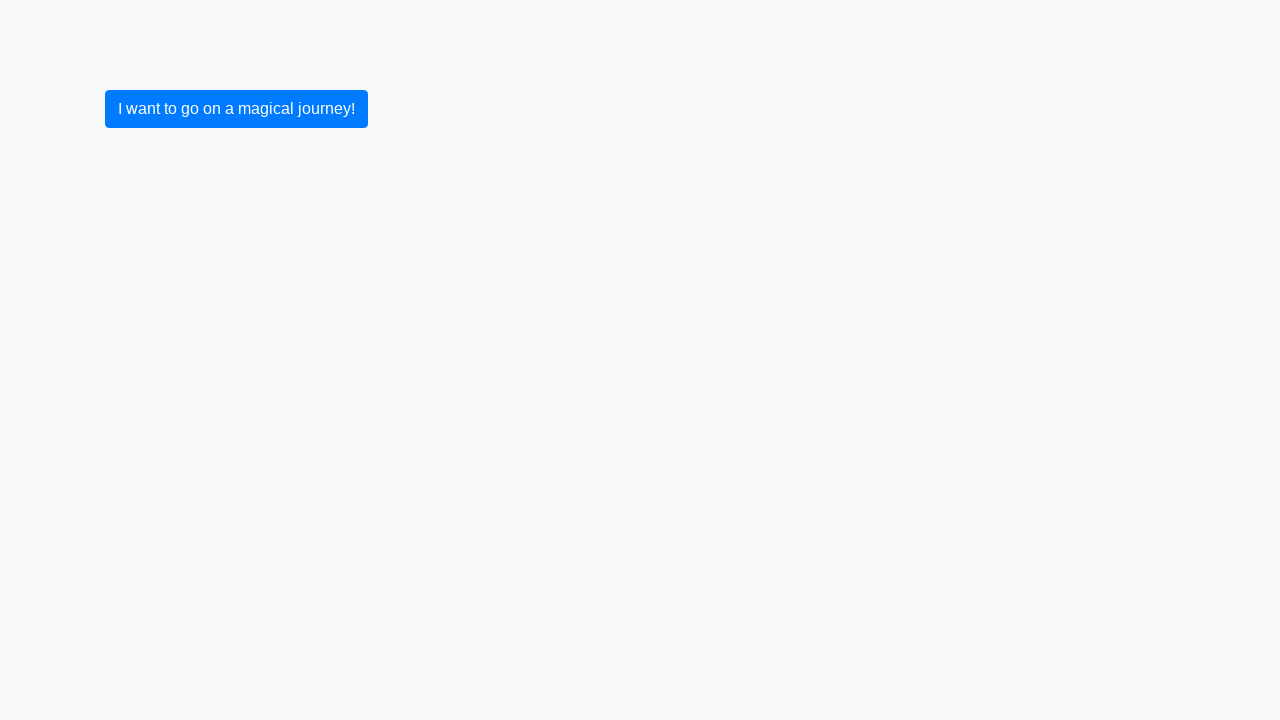

Clicked button to trigger alert dialog at (236, 109) on button.btn
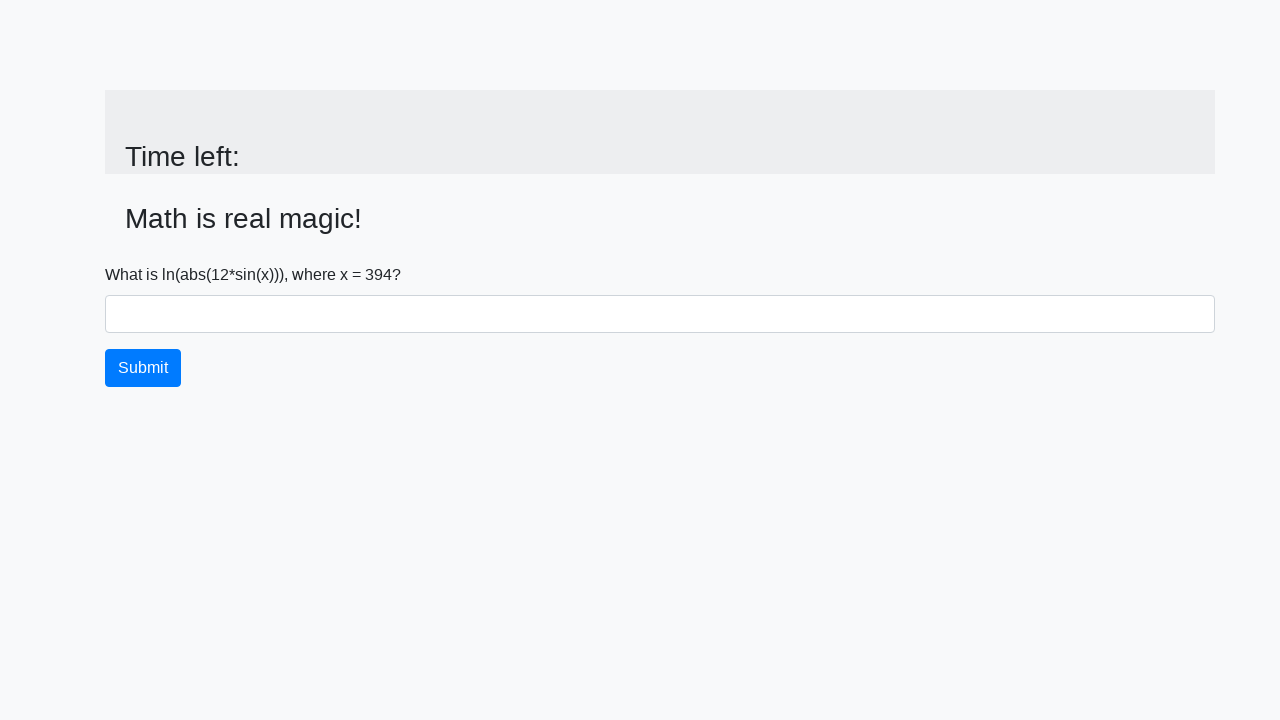

Alert was accepted and input_value element loaded
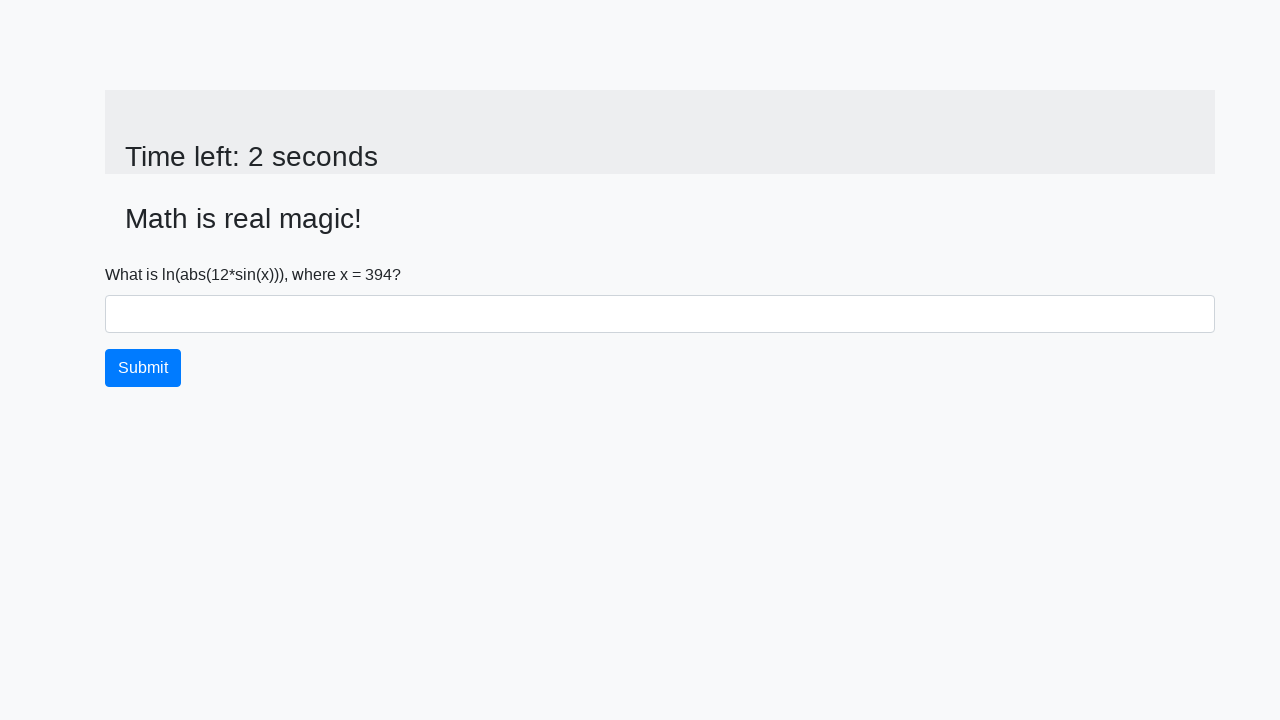

Retrieved x value from page: 394
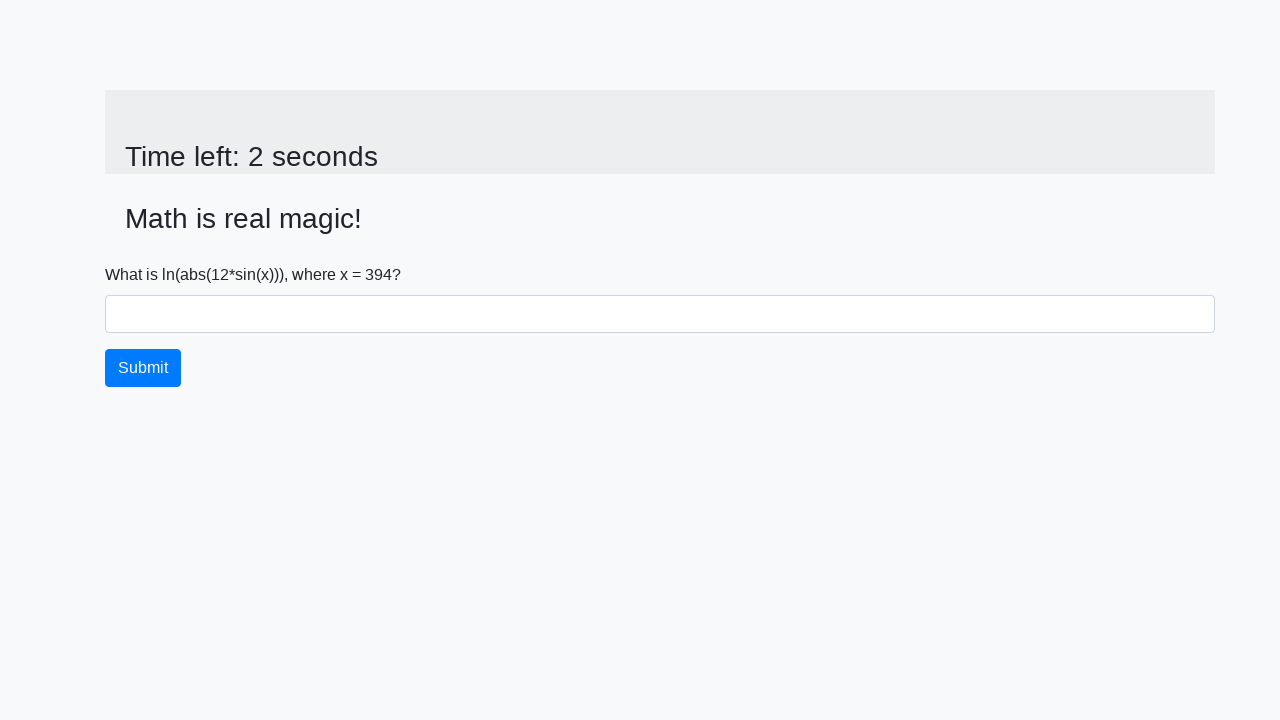

Calculated mathematical result: 2.448038727220945
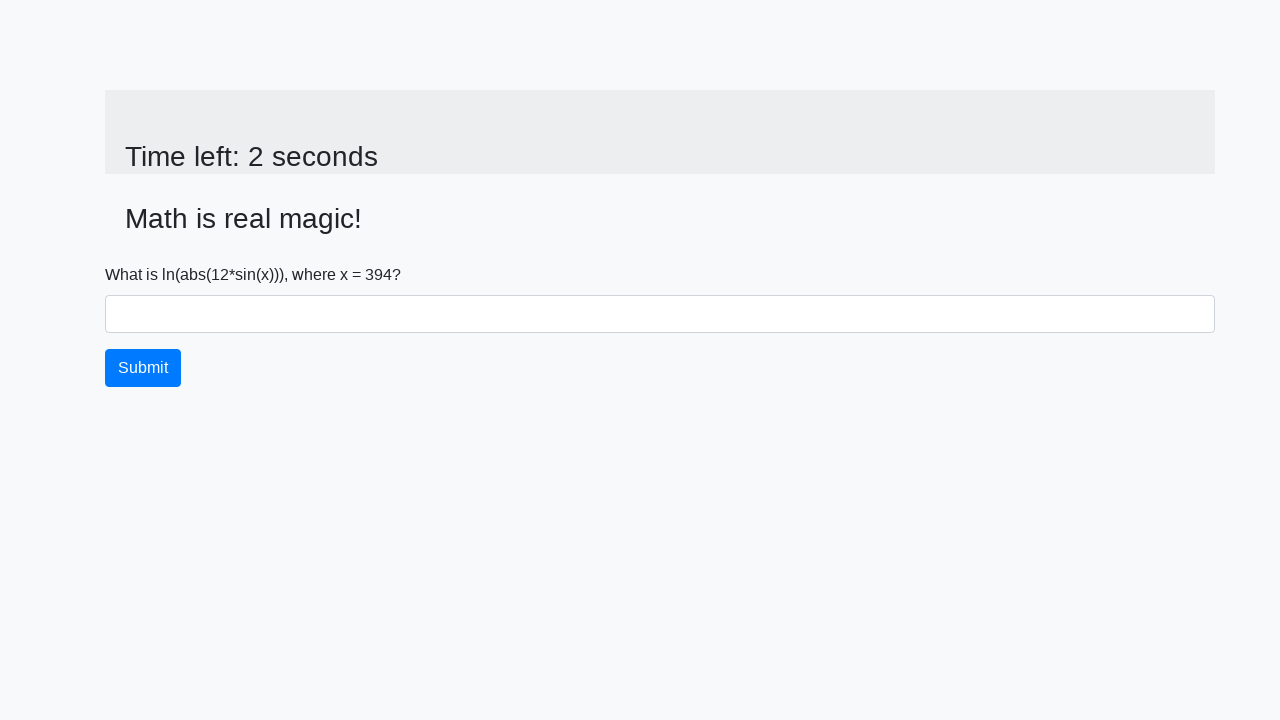

Filled answer field with calculated result: 2.448038727220945 on #answer
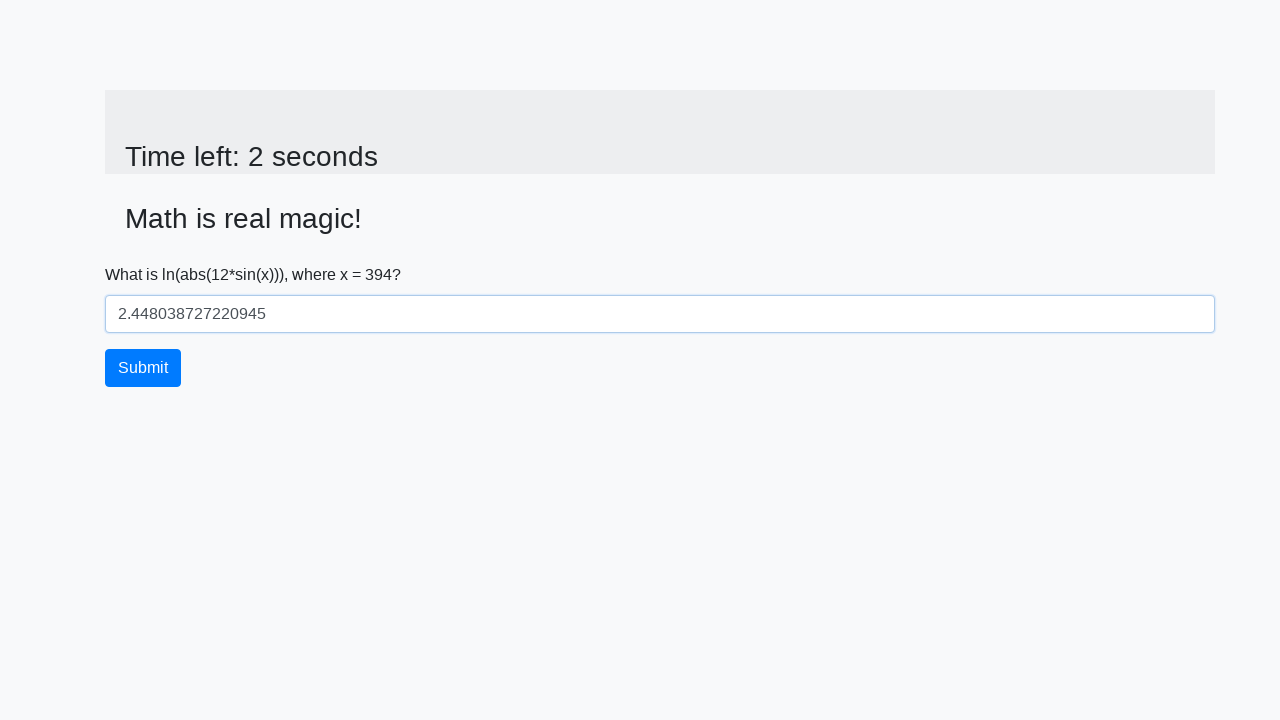

Clicked submit button to submit the form at (143, 368) on button.btn
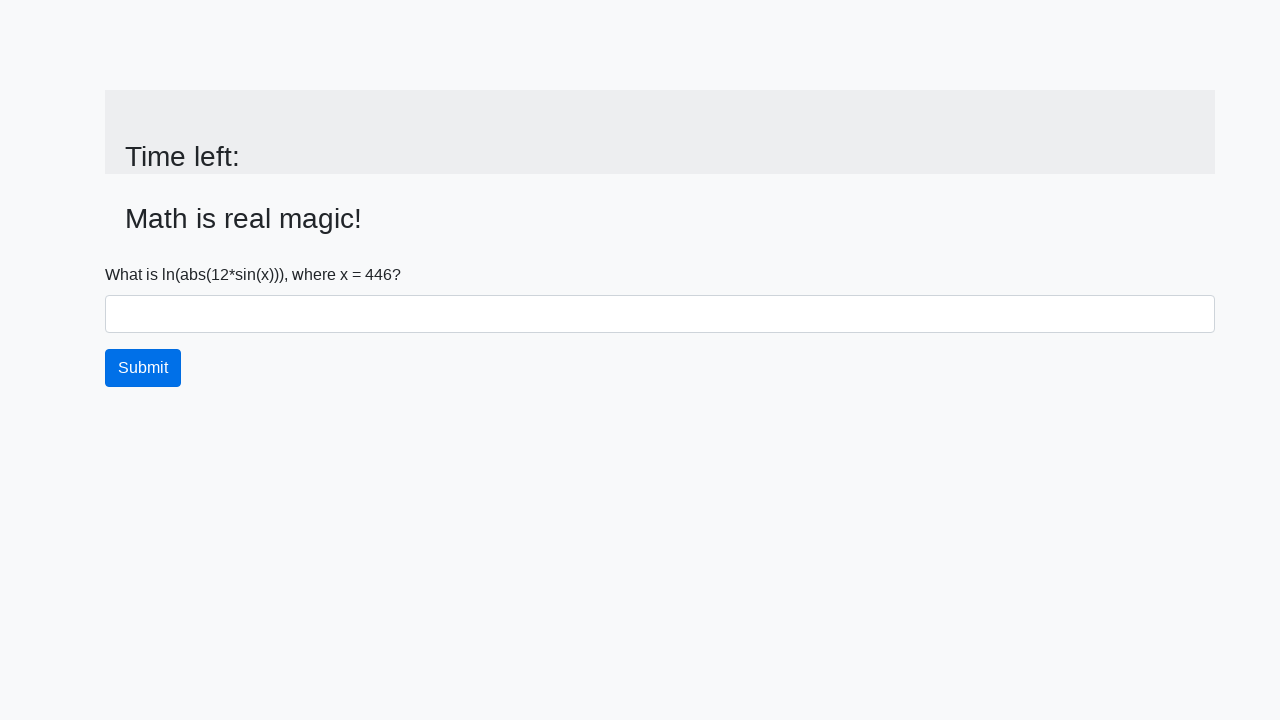

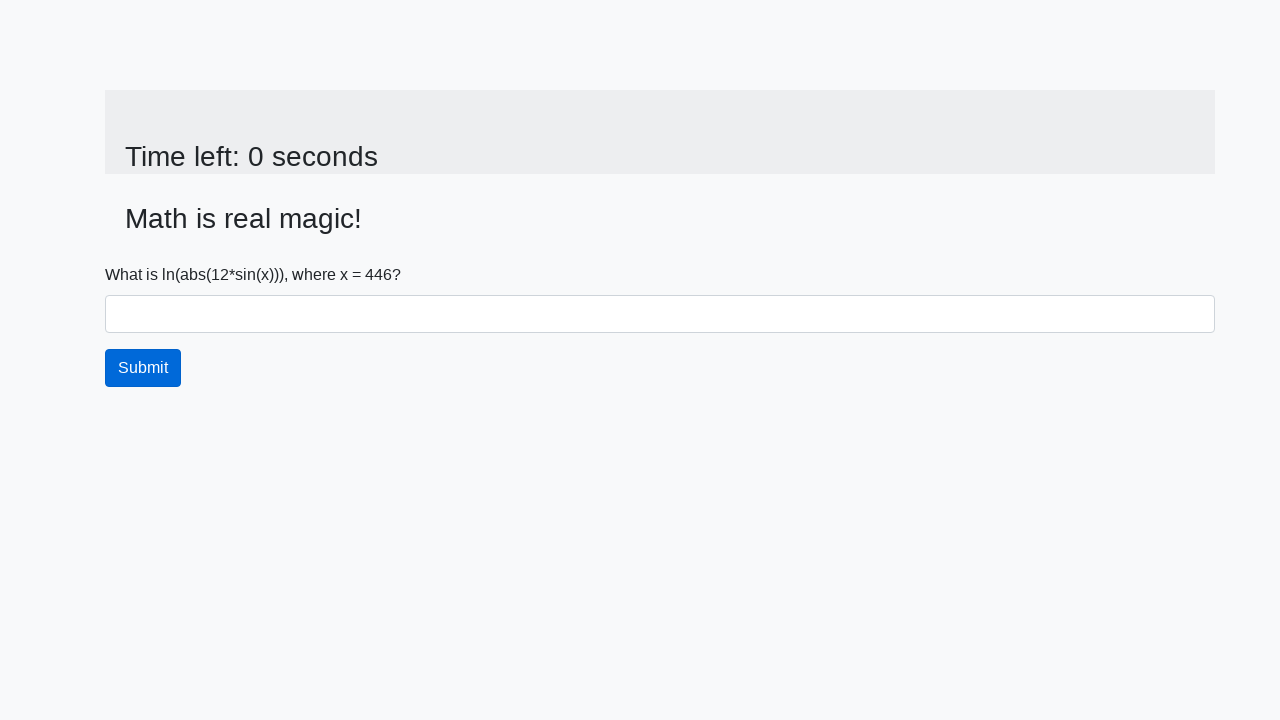